Tests radio button functionality by clicking on the second radio button option

Starting URL: https://rahulshettyacademy.com/AutomationPractice/

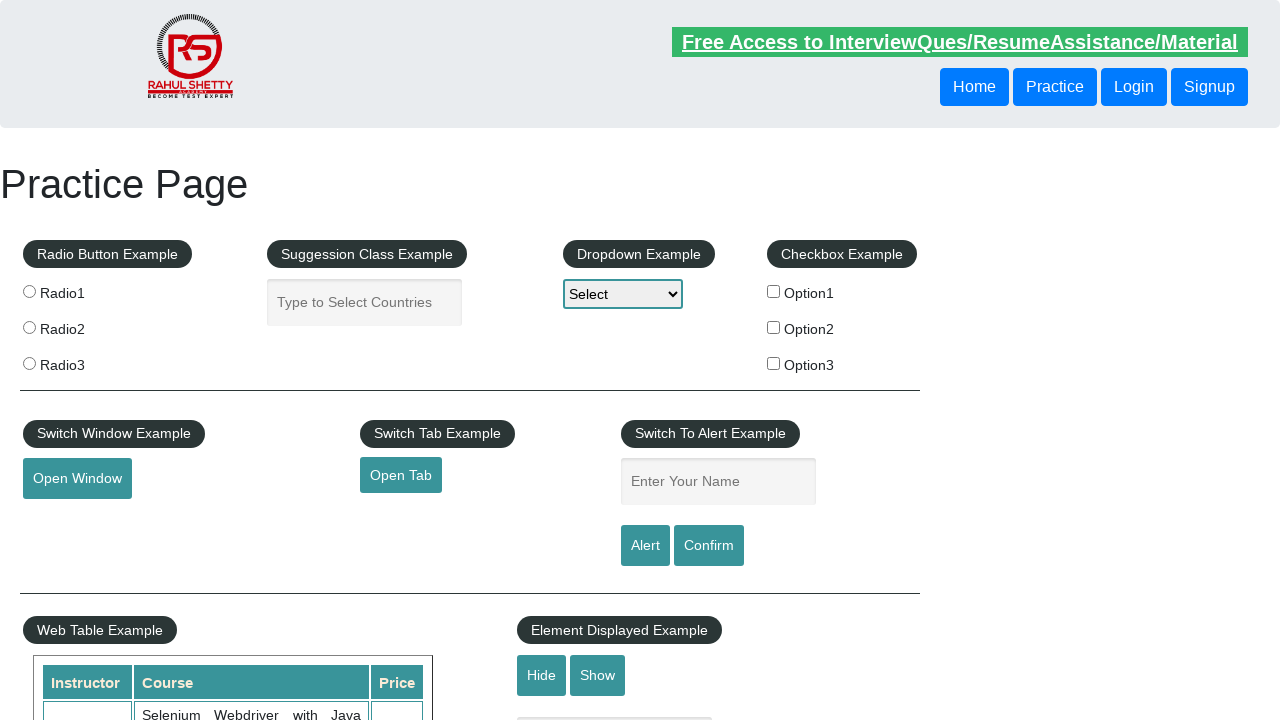

Clicked the second radio button option at (29, 327) on input[value='radio2']
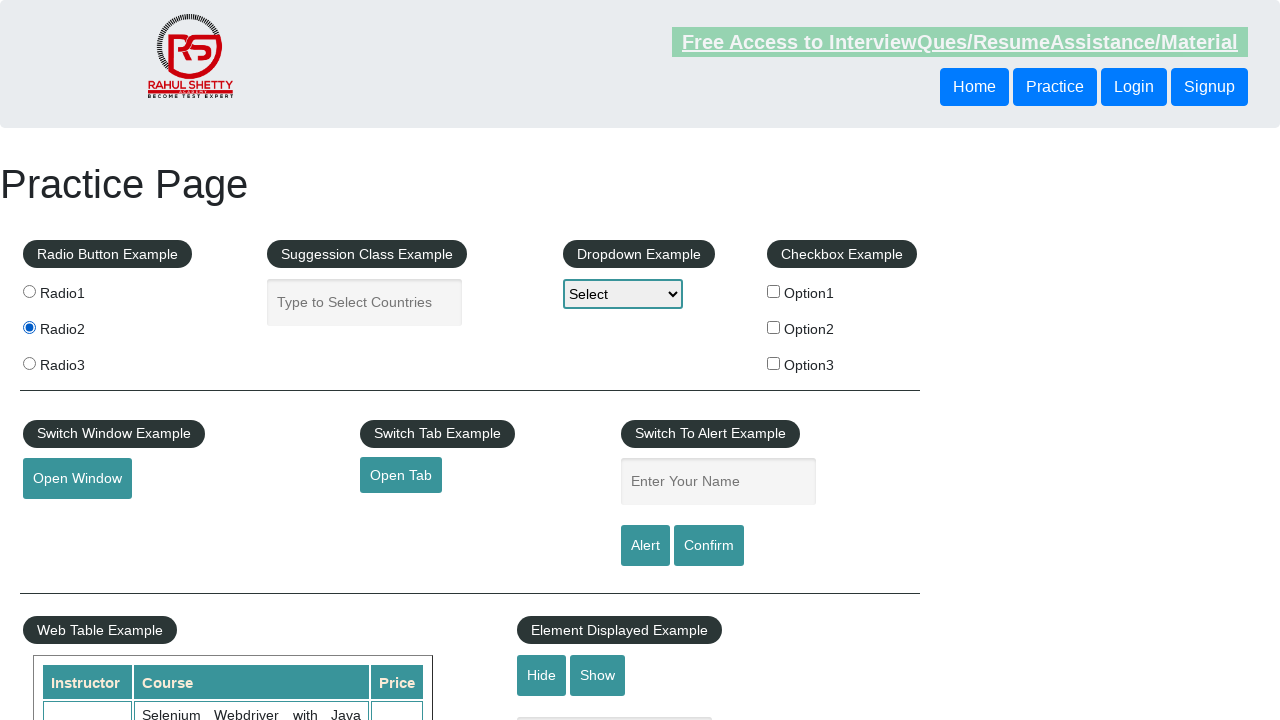

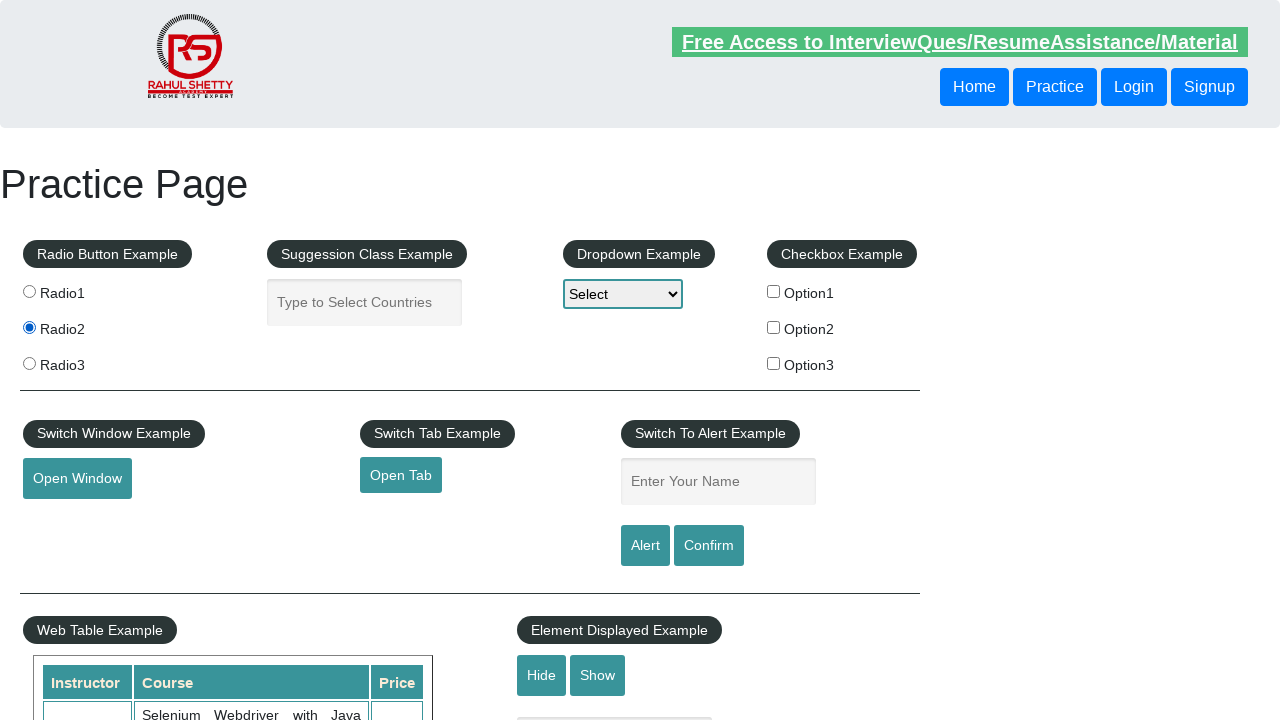